Tests clicking a button with a dynamic ID and verifies that a hidden element appears after the click.

Starting URL: https://thefreerangetester.github.io/sandbox-automation-testing/

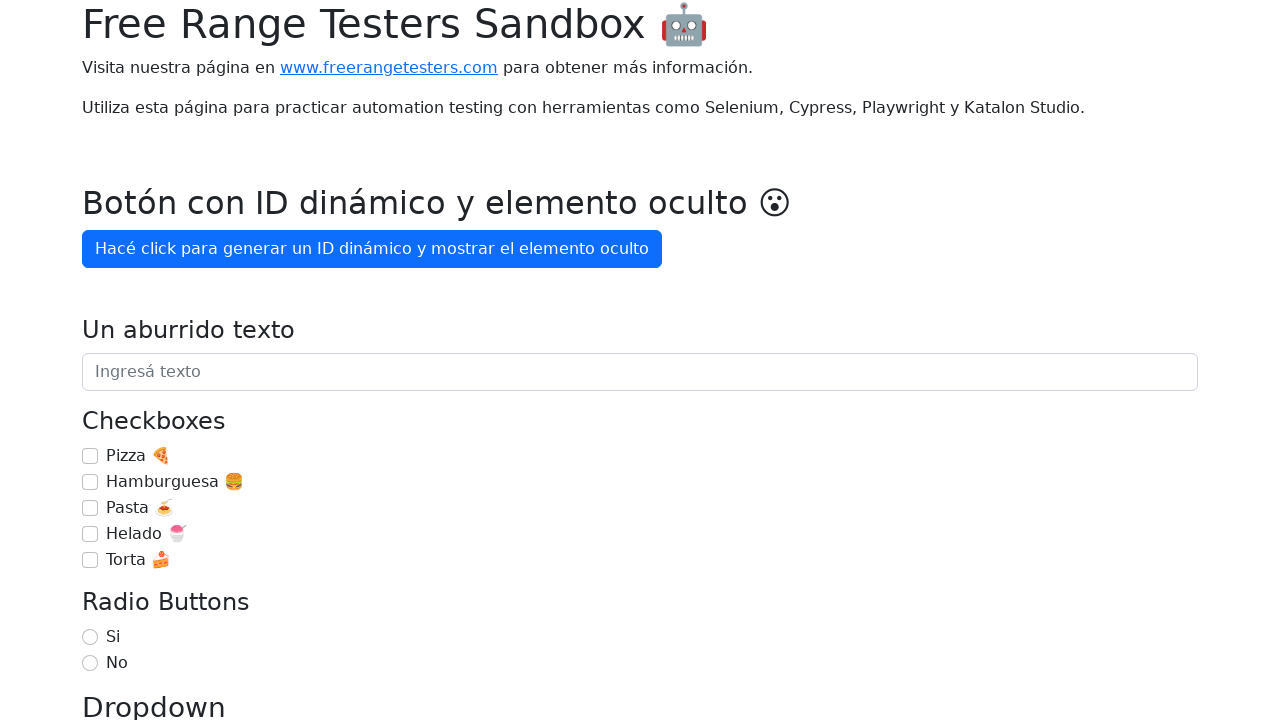

Navigated to test page
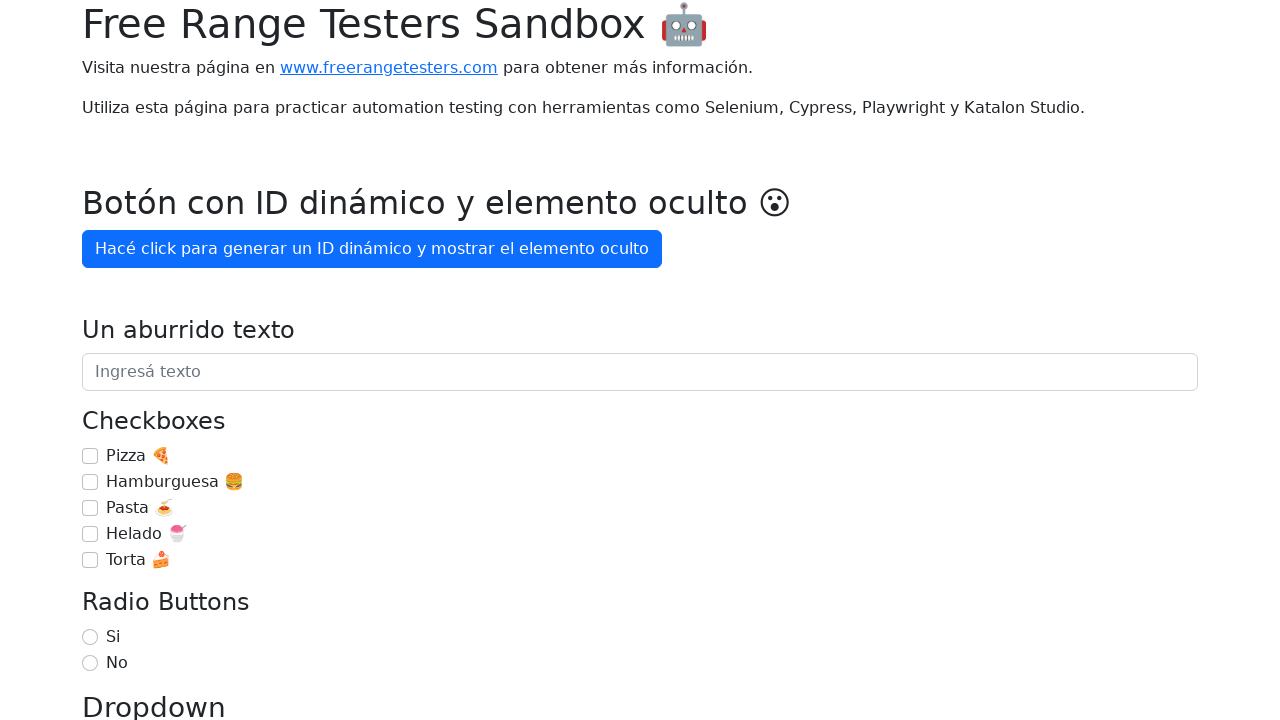

Clicked button with dynamic ID to generate ID and show hidden element at (372, 249) on internal:role=button[name="Hacé click para generar un ID dinámico y mostrar el e
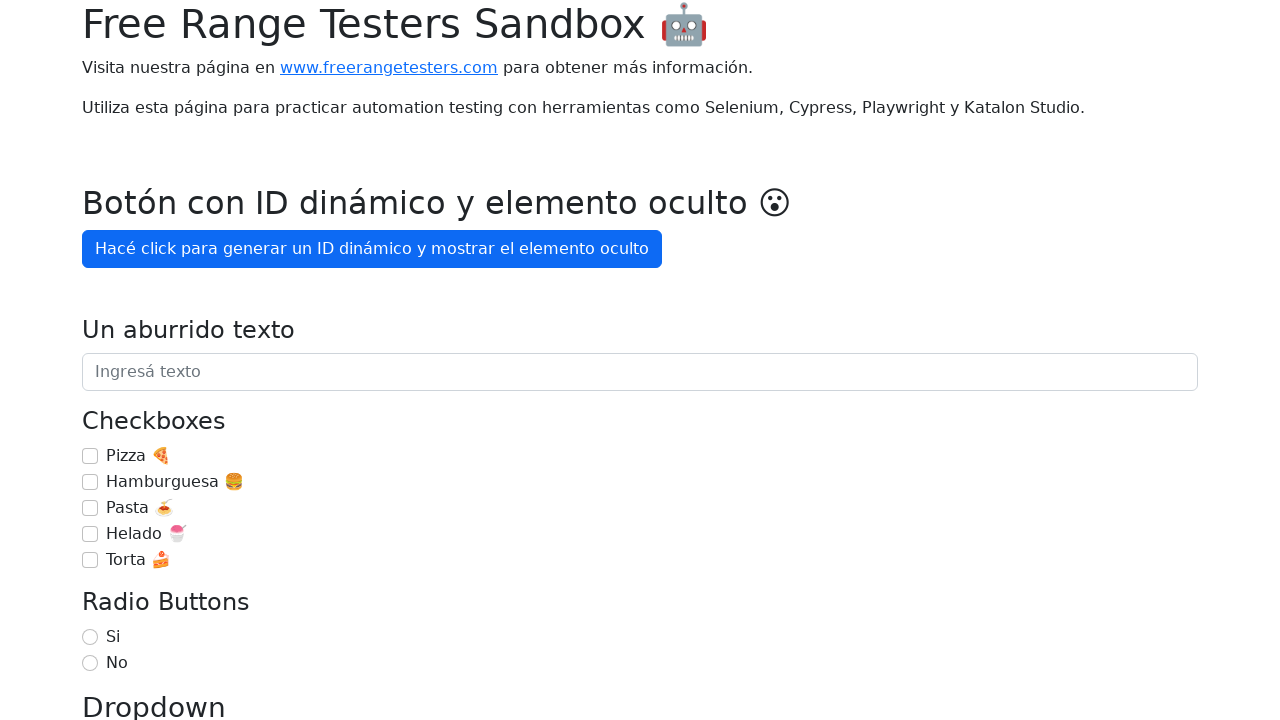

Hidden element appeared after button click
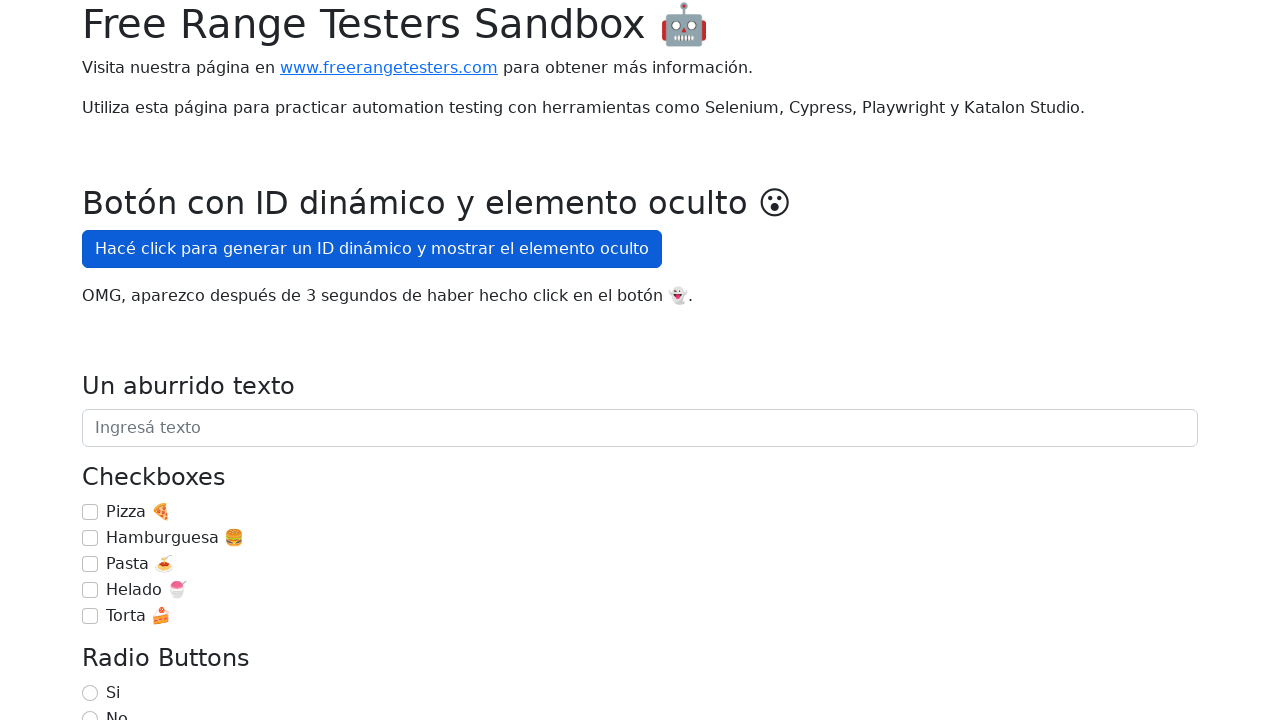

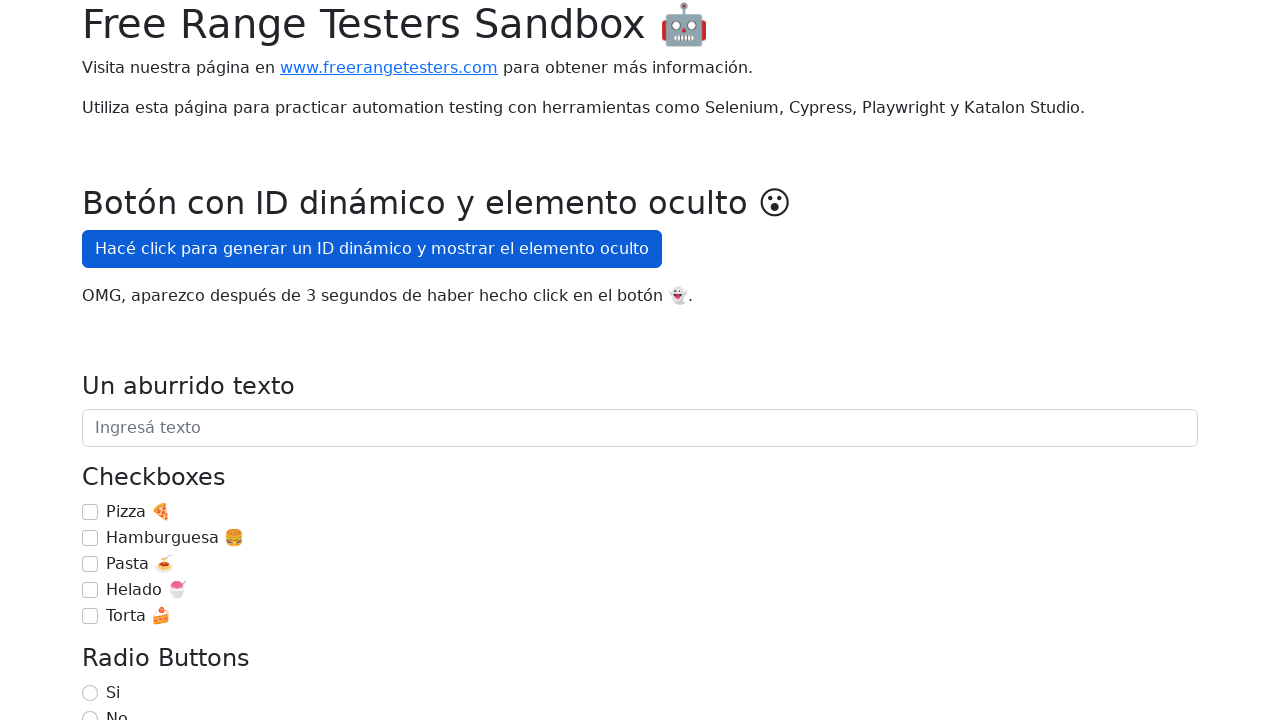